Tests waiting for slow loading elements by clicking a start button and waiting for dynamic content to appear after loading completes

Starting URL: https://the-internet.herokuapp.com/dynamic_loading/1

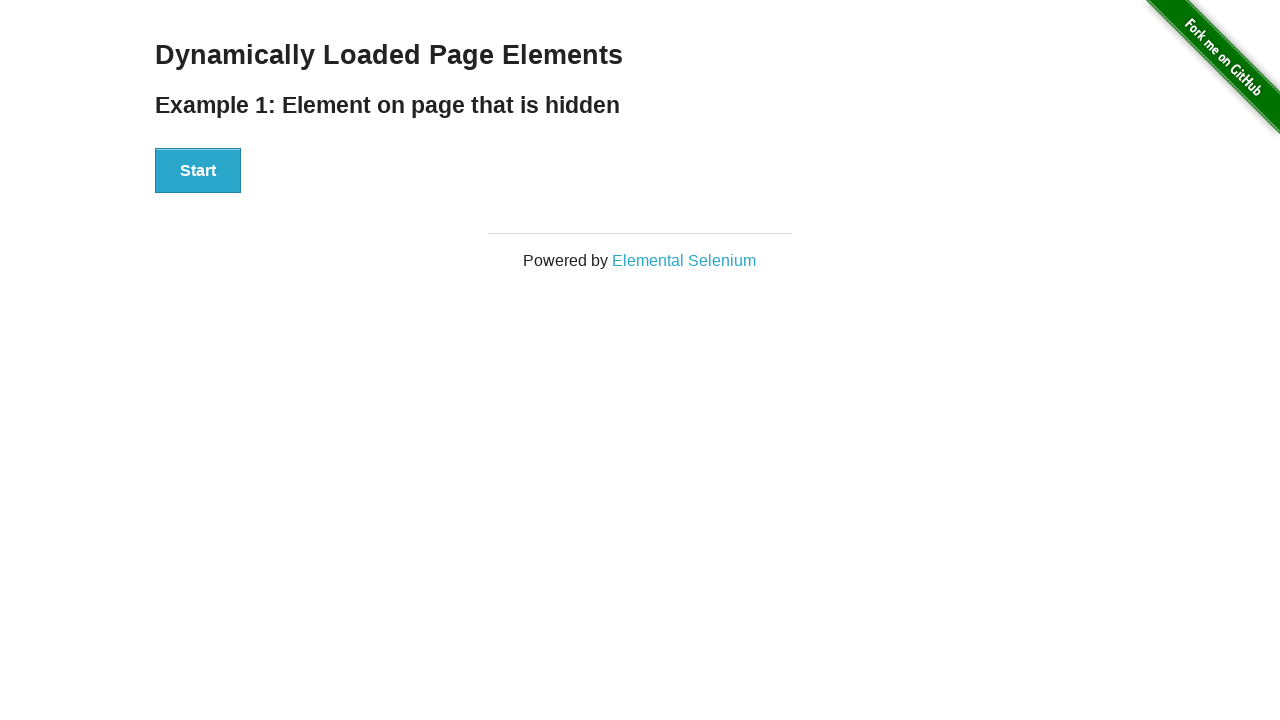

Clicked start button to begin loading dynamic content at (198, 171) on #start button
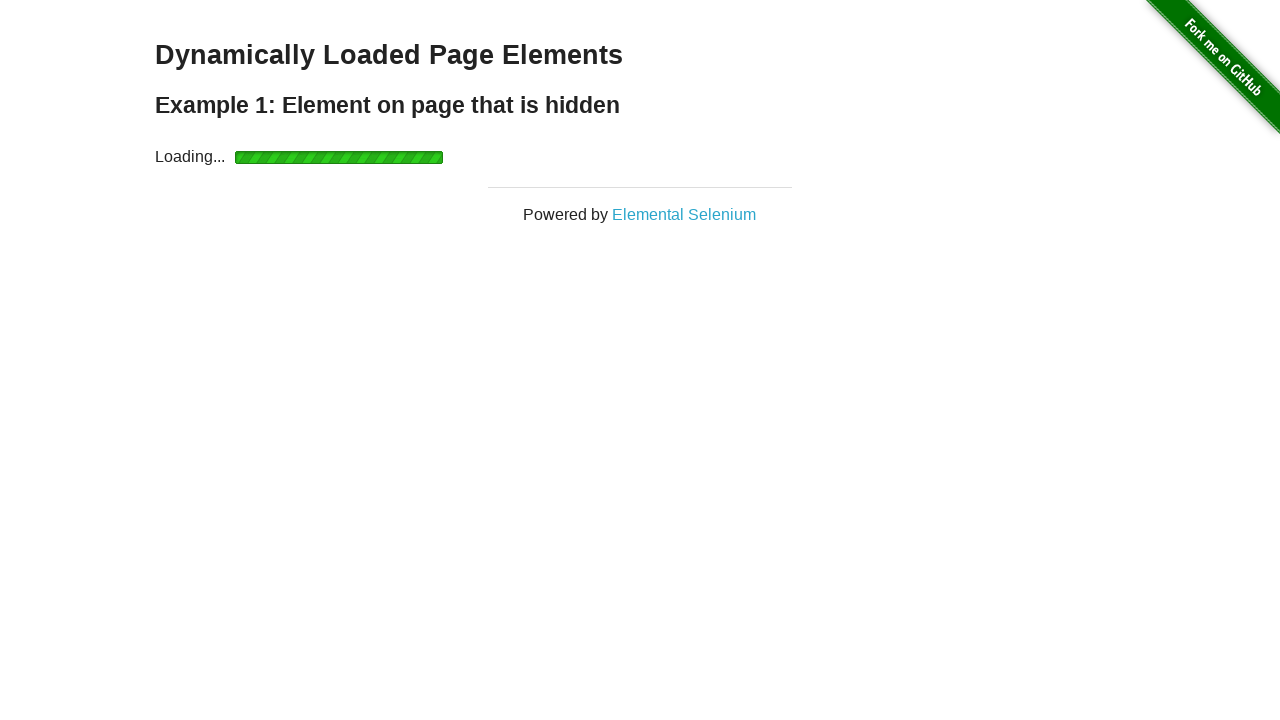

Loading indicator disappeared after waiting
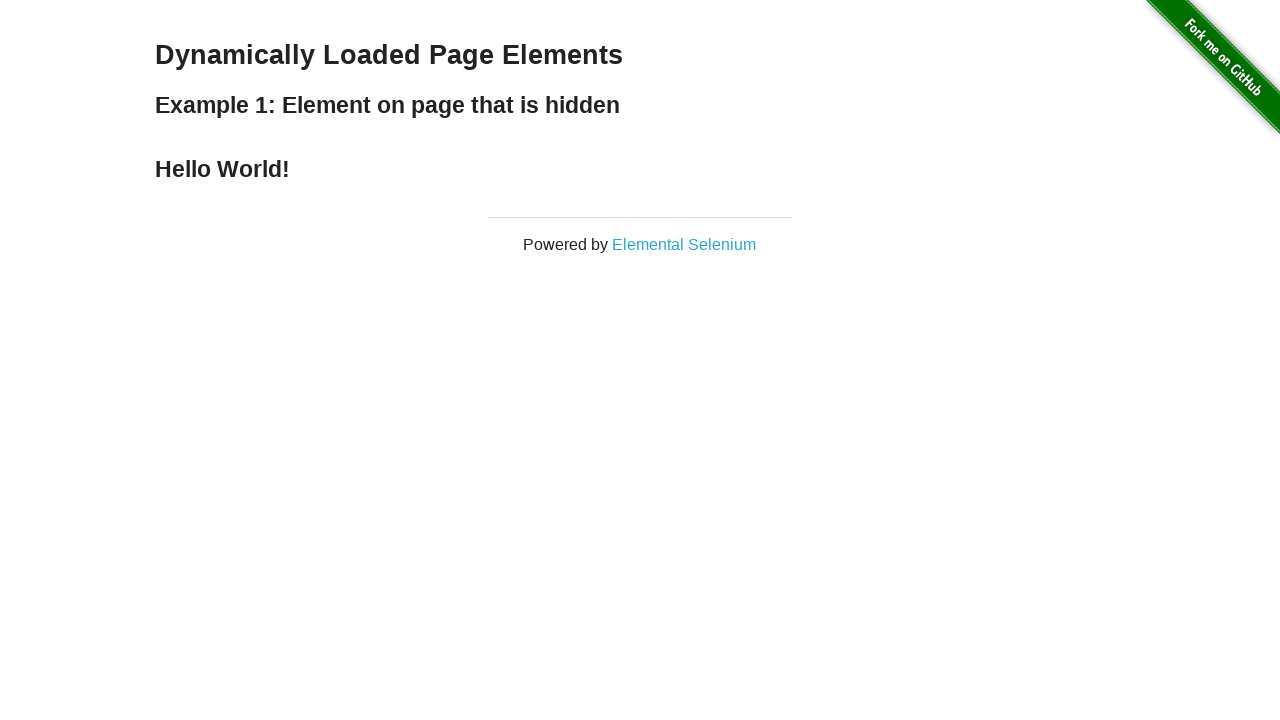

Final element became visible after loading completed
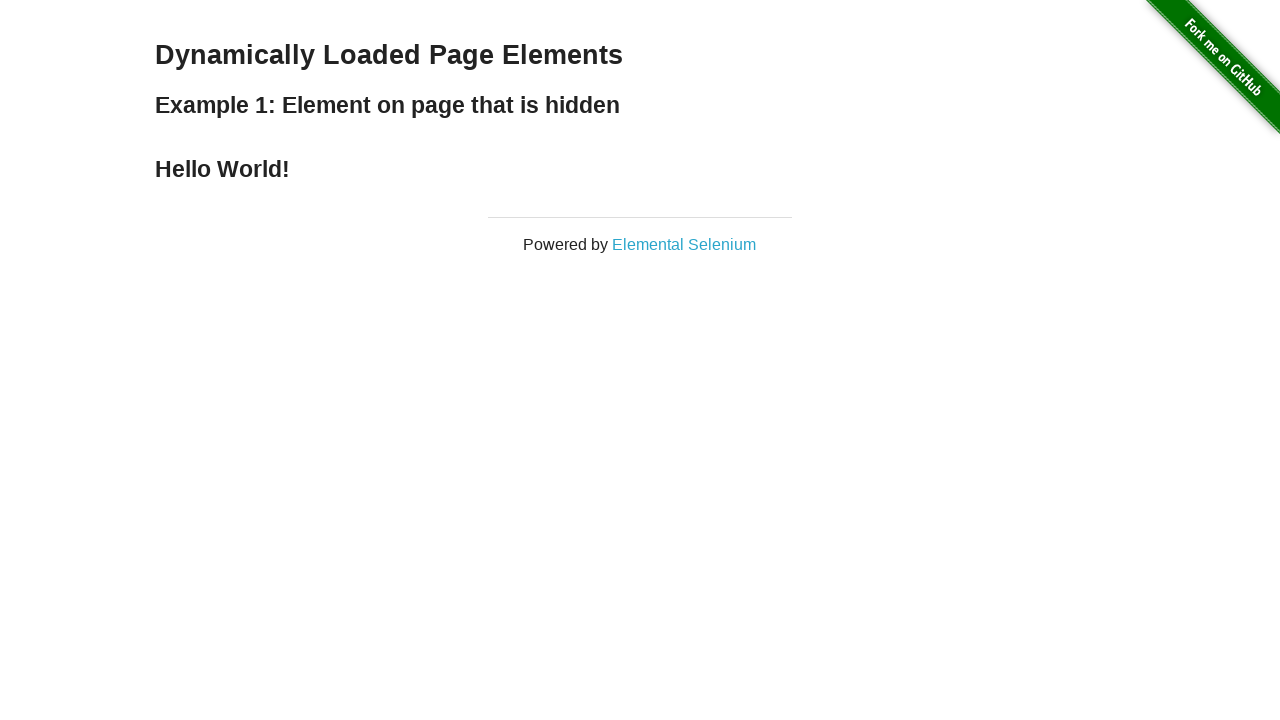

Verified final element contains expected text 'Hello World!'
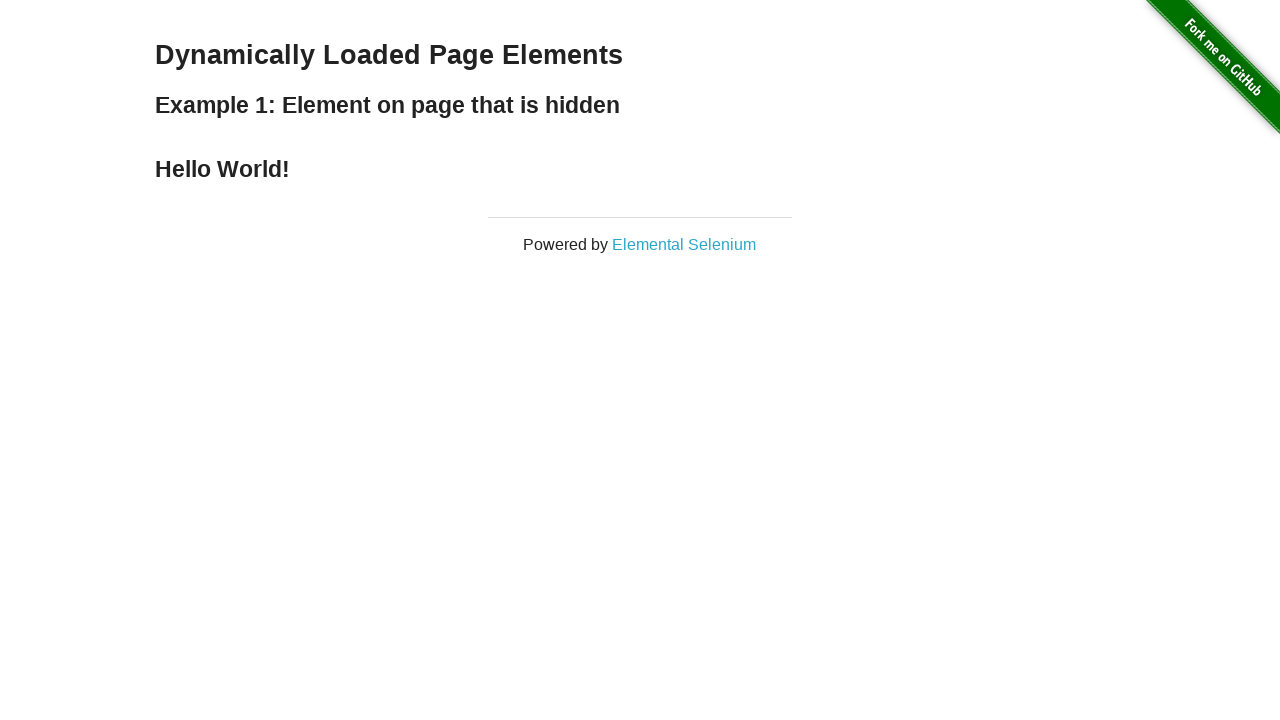

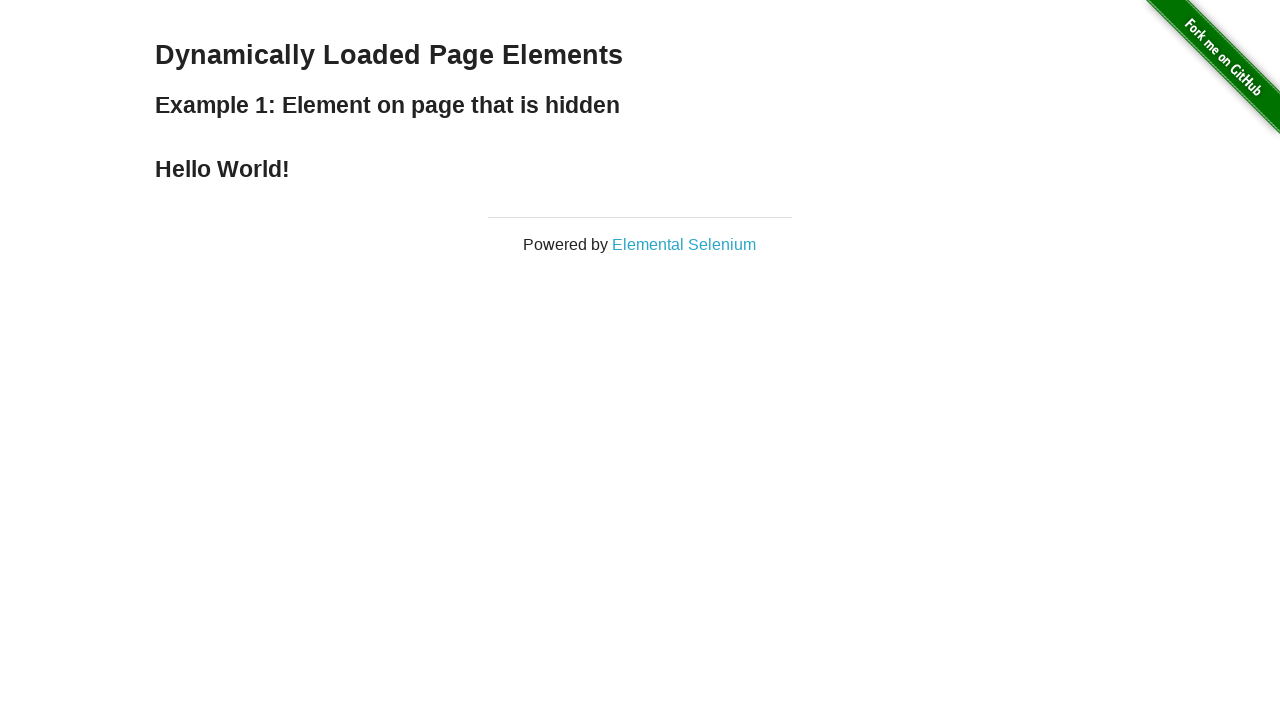